Tests that the complete all checkbox updates state when individual items are toggled

Starting URL: https://demo.playwright.dev/todomvc

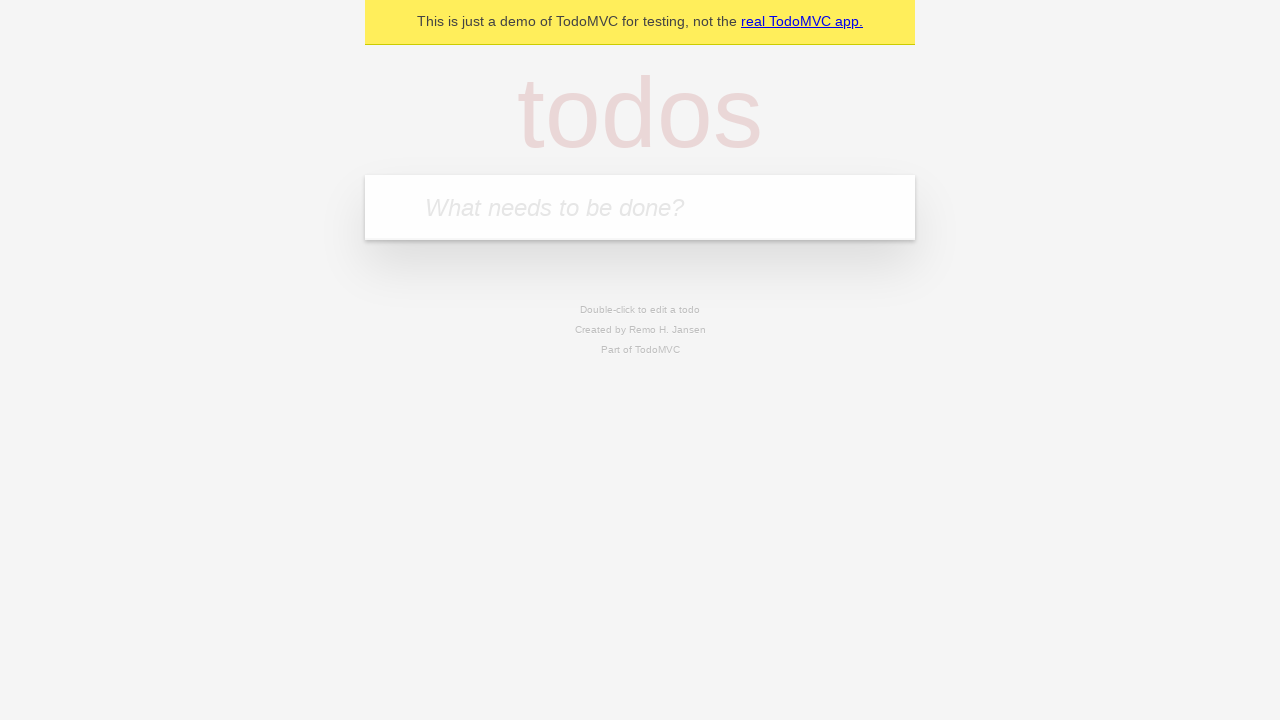

Filled todo input with 'buy some cheese' on internal:attr=[placeholder="What needs to be done?"i]
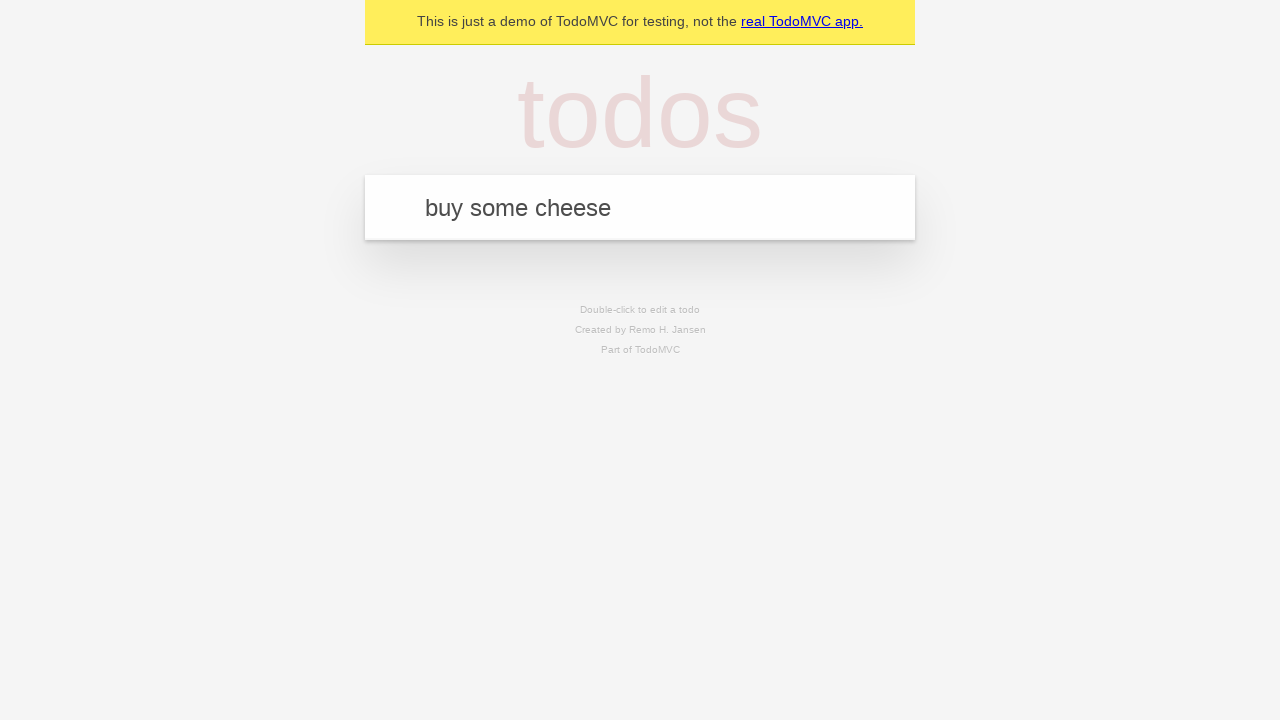

Pressed Enter to create first todo on internal:attr=[placeholder="What needs to be done?"i]
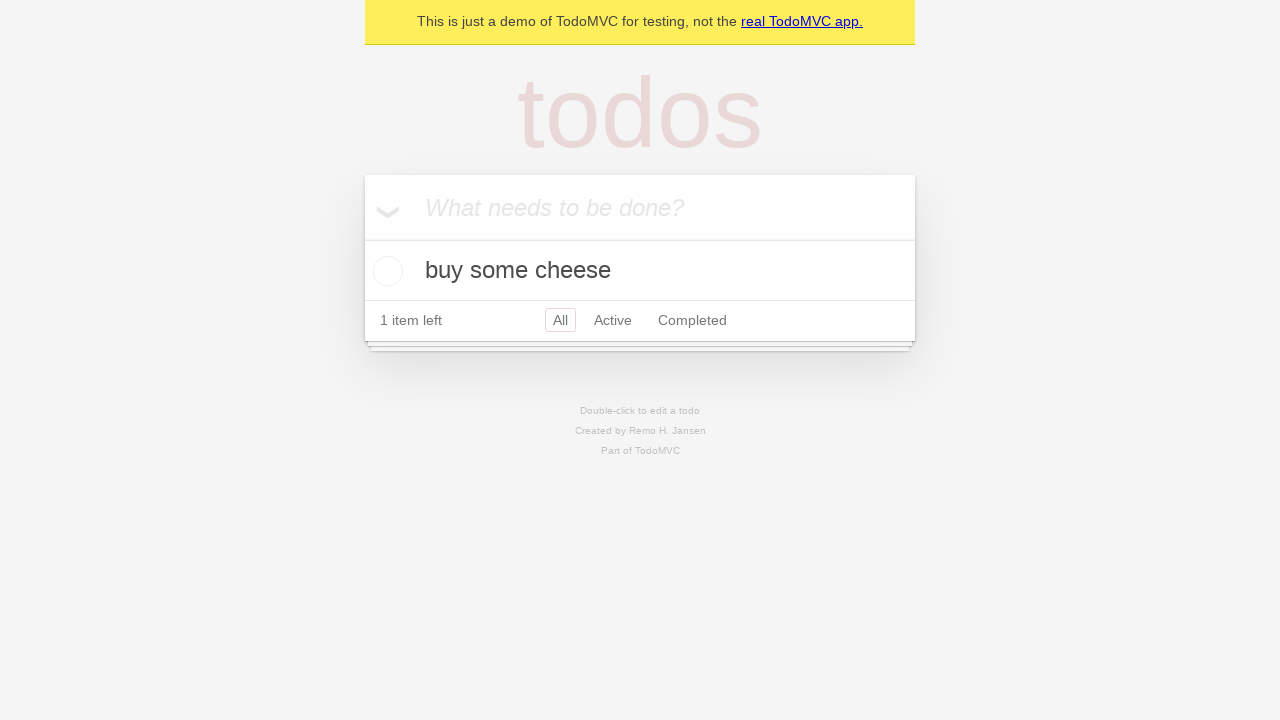

Filled todo input with 'feed the cat' on internal:attr=[placeholder="What needs to be done?"i]
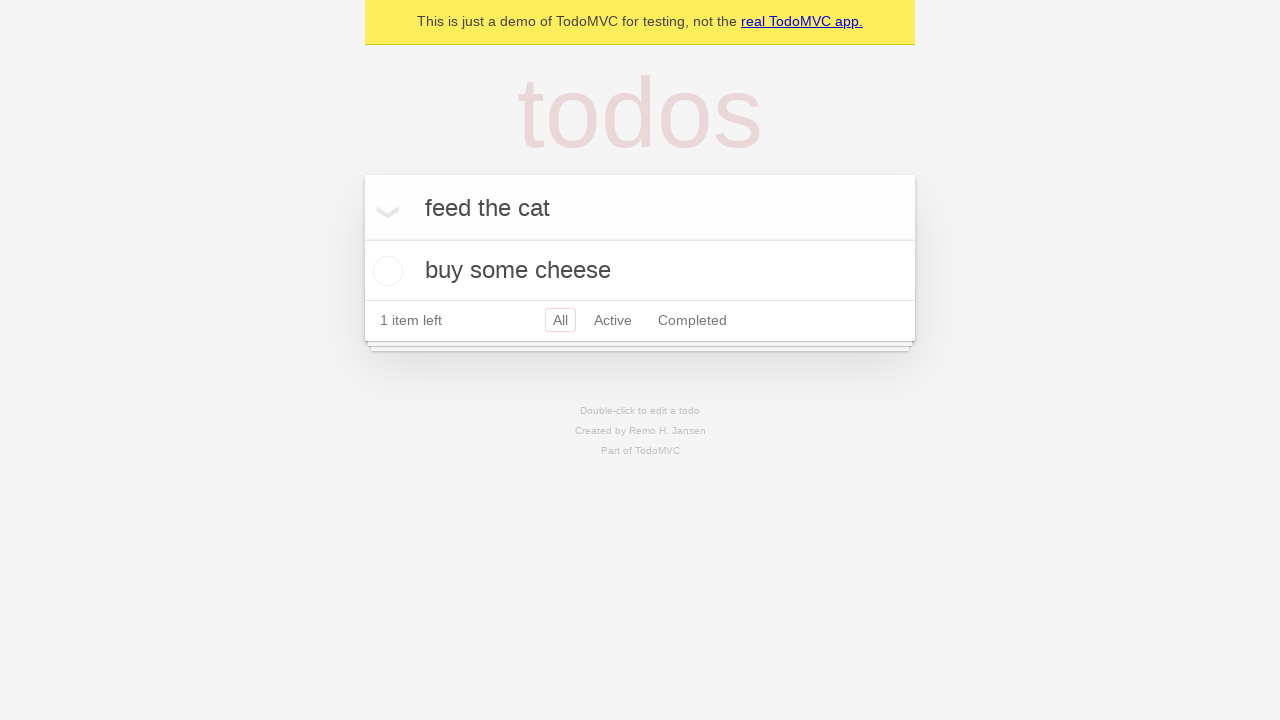

Pressed Enter to create second todo on internal:attr=[placeholder="What needs to be done?"i]
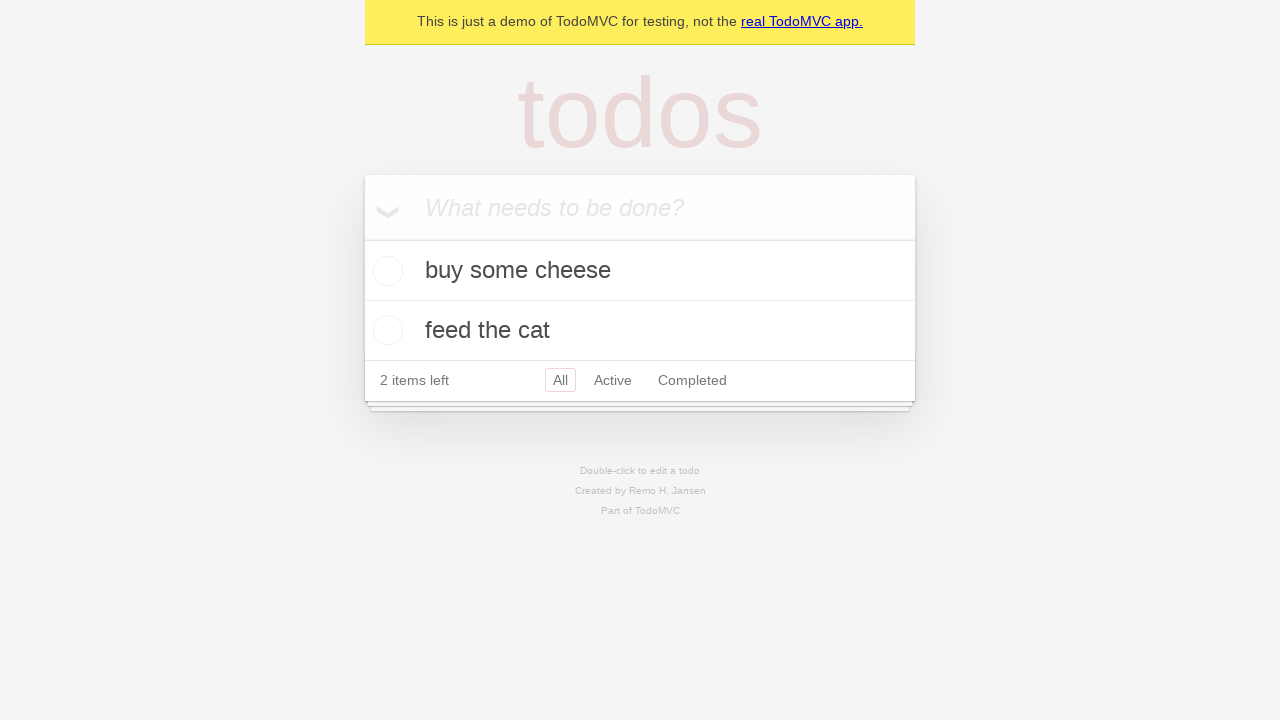

Filled todo input with 'book a doctors appointment' on internal:attr=[placeholder="What needs to be done?"i]
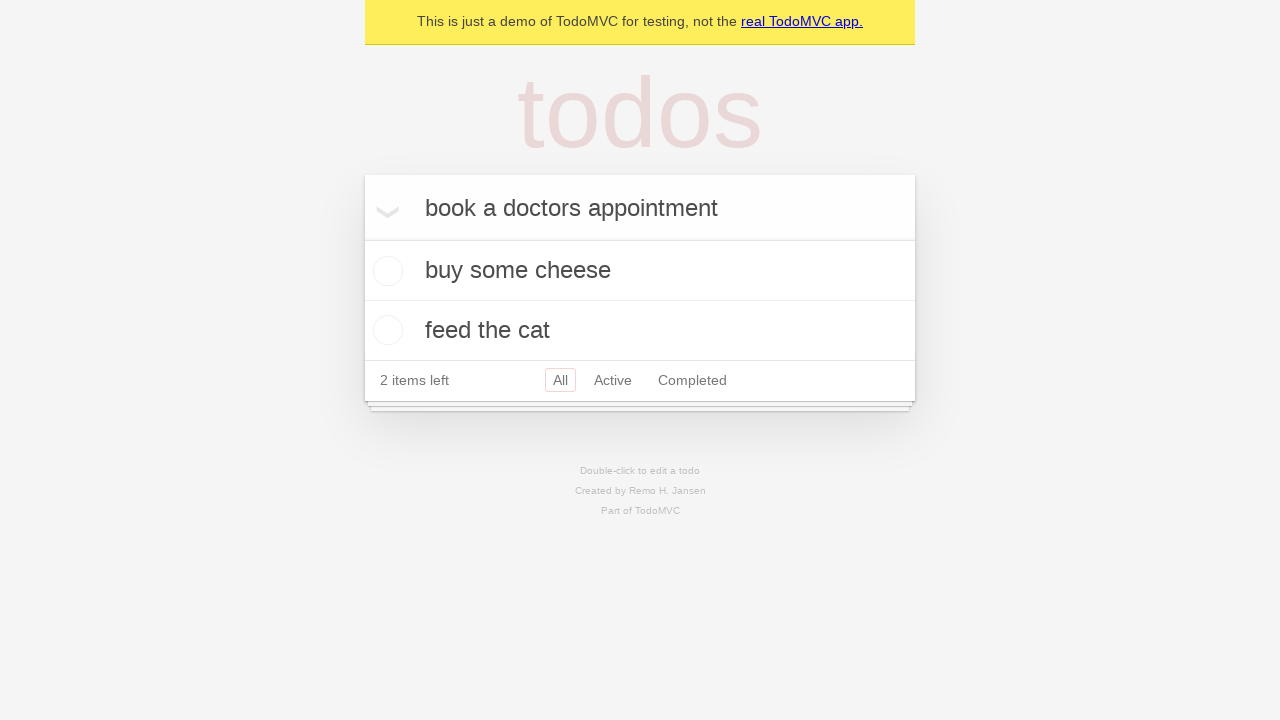

Pressed Enter to create third todo on internal:attr=[placeholder="What needs to be done?"i]
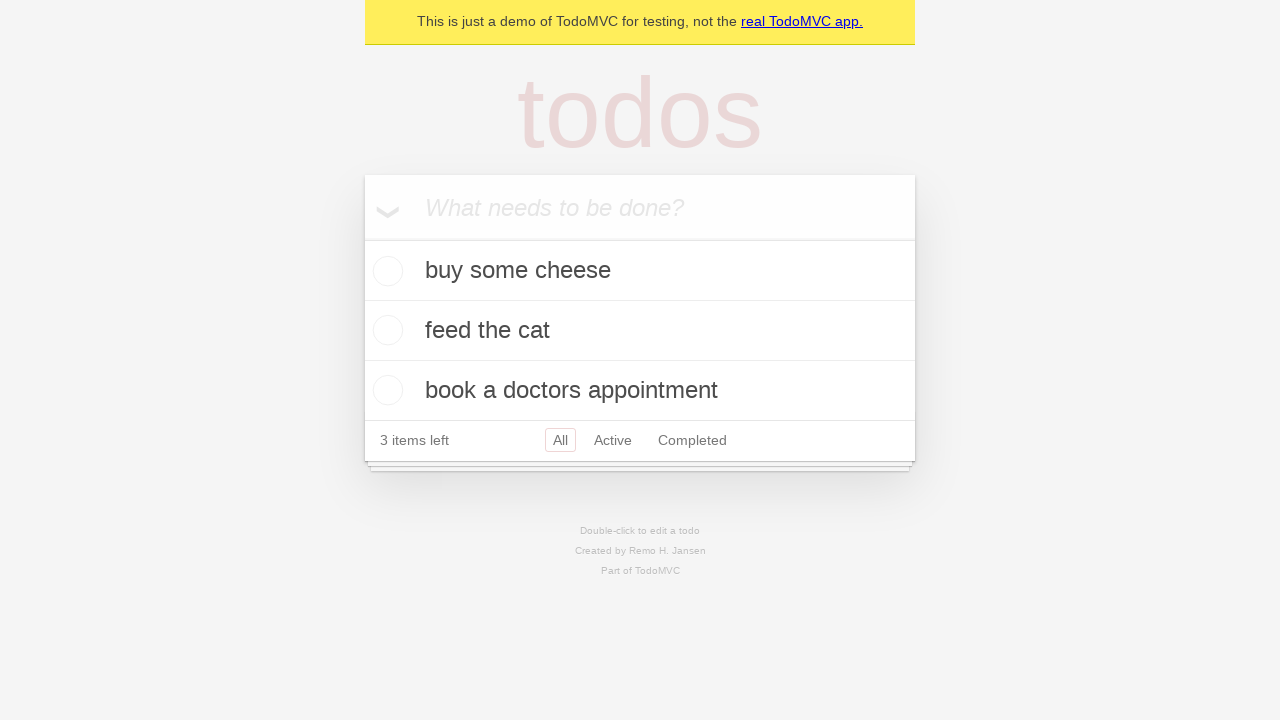

Waited for all 3 todos to be created
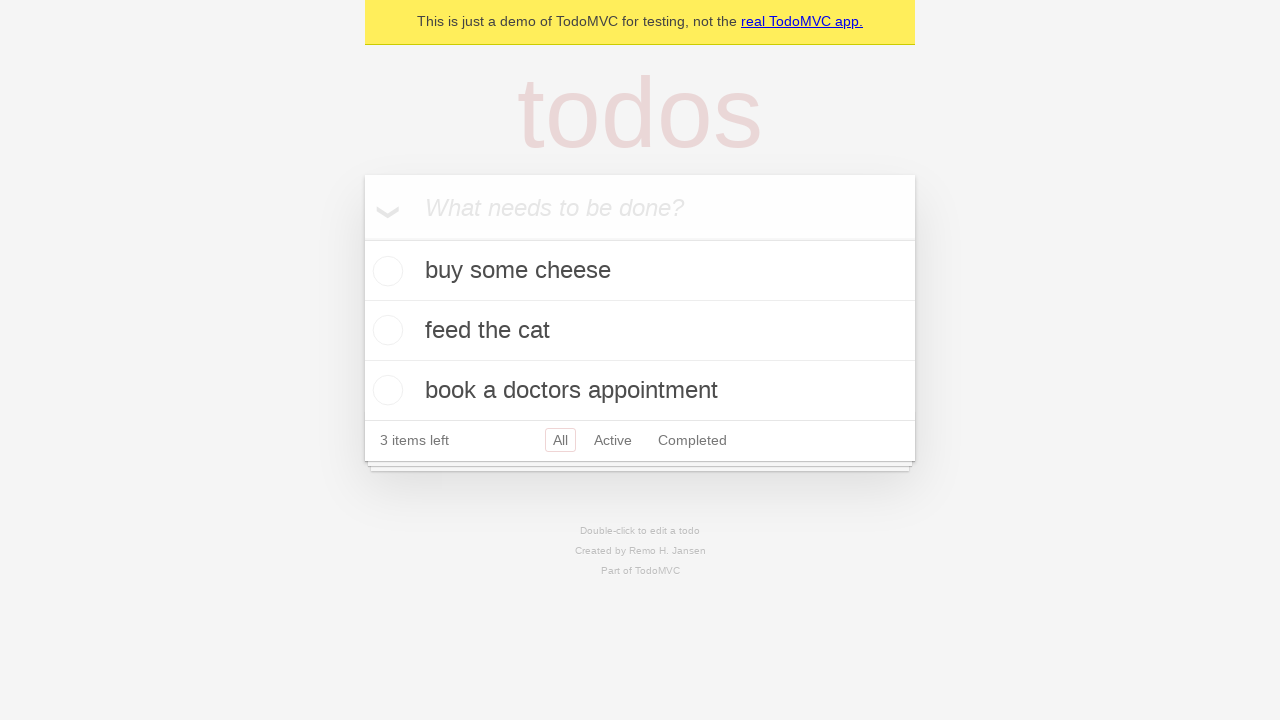

Checked 'Mark all as complete' checkbox at (362, 238) on internal:label="Mark all as complete"i
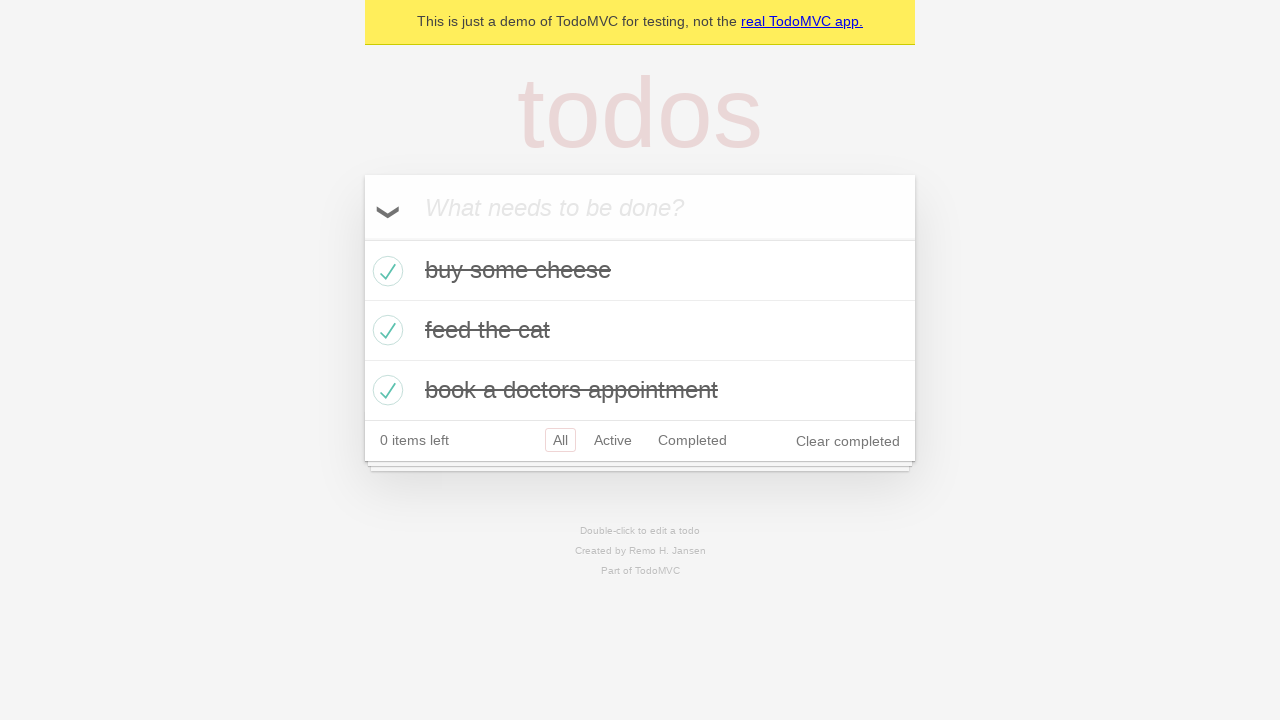

Unchecked the first todo item at (385, 271) on [data-testid='todo-item'] >> nth=0 >> internal:role=checkbox
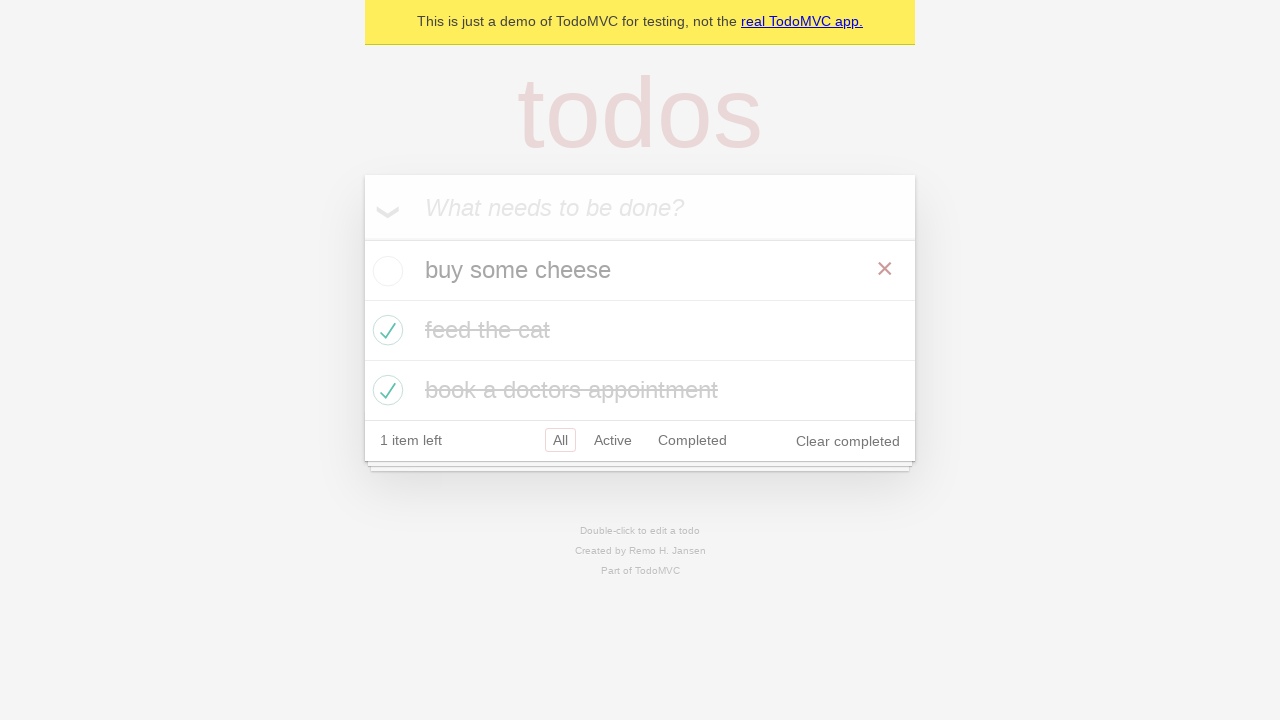

Checked the first todo item again at (385, 271) on [data-testid='todo-item'] >> nth=0 >> internal:role=checkbox
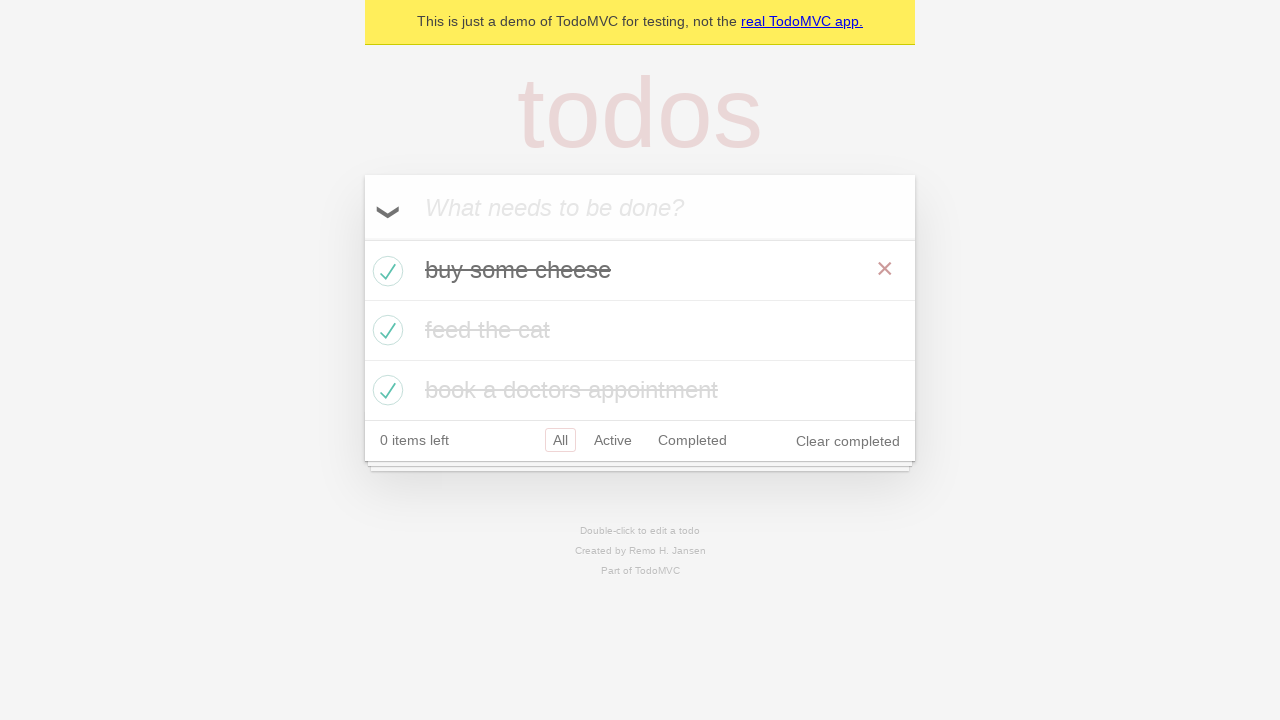

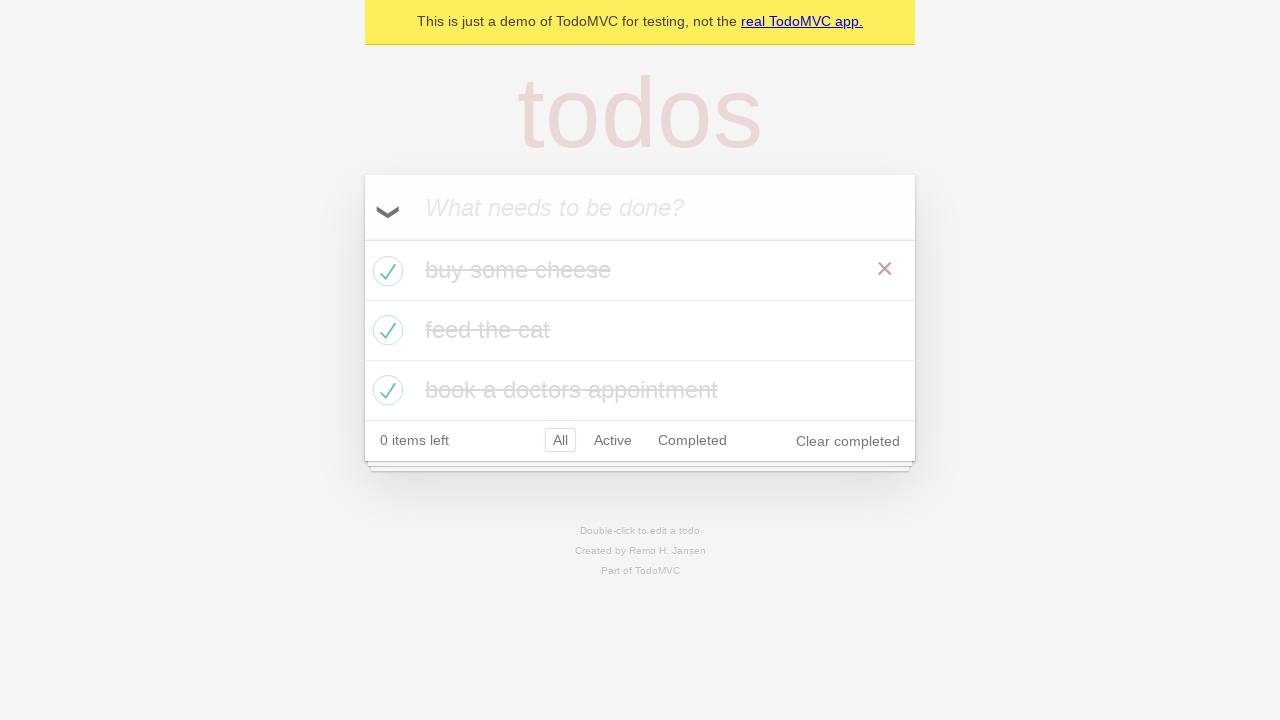